Tests the search functionality on Selenium's official website by clicking the search button, entering a query "IDE", and verifying the results page contains "Selenium" in the heading.

Starting URL: https://www.selenium.dev/

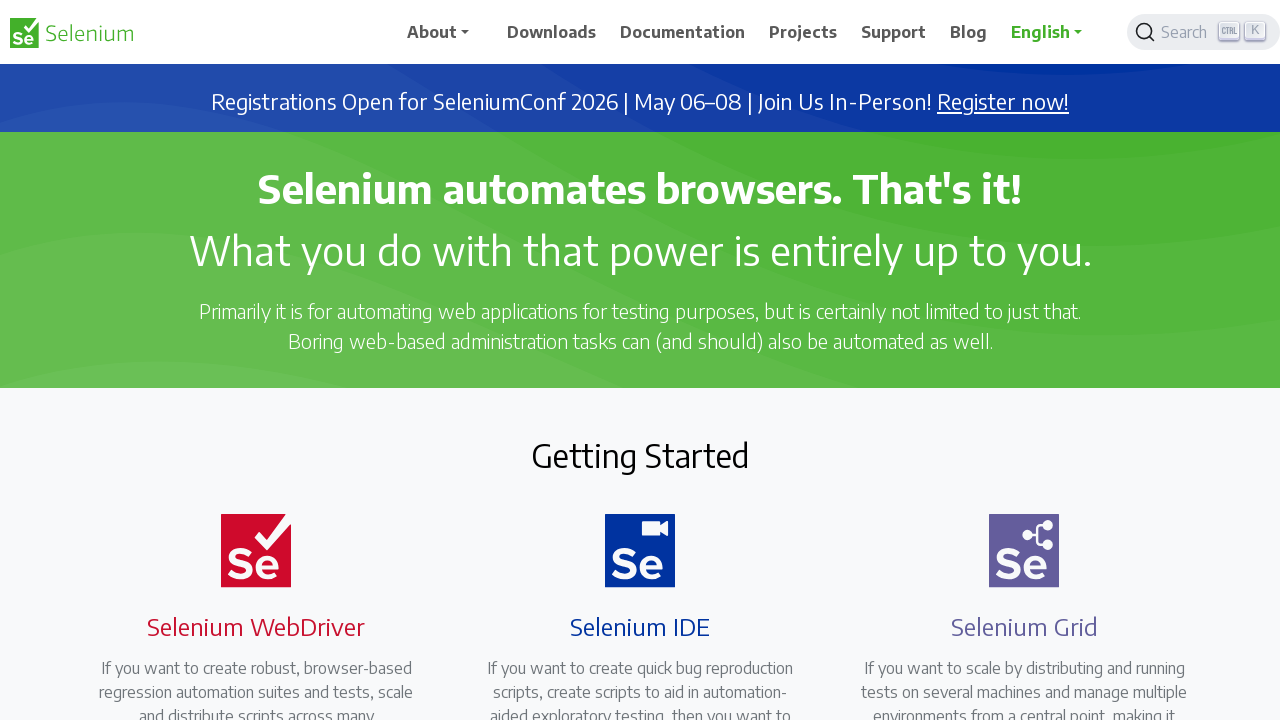

Clicked search button placeholder to open search dialog at (1187, 32) on .DocSearch-Button-Placeholder
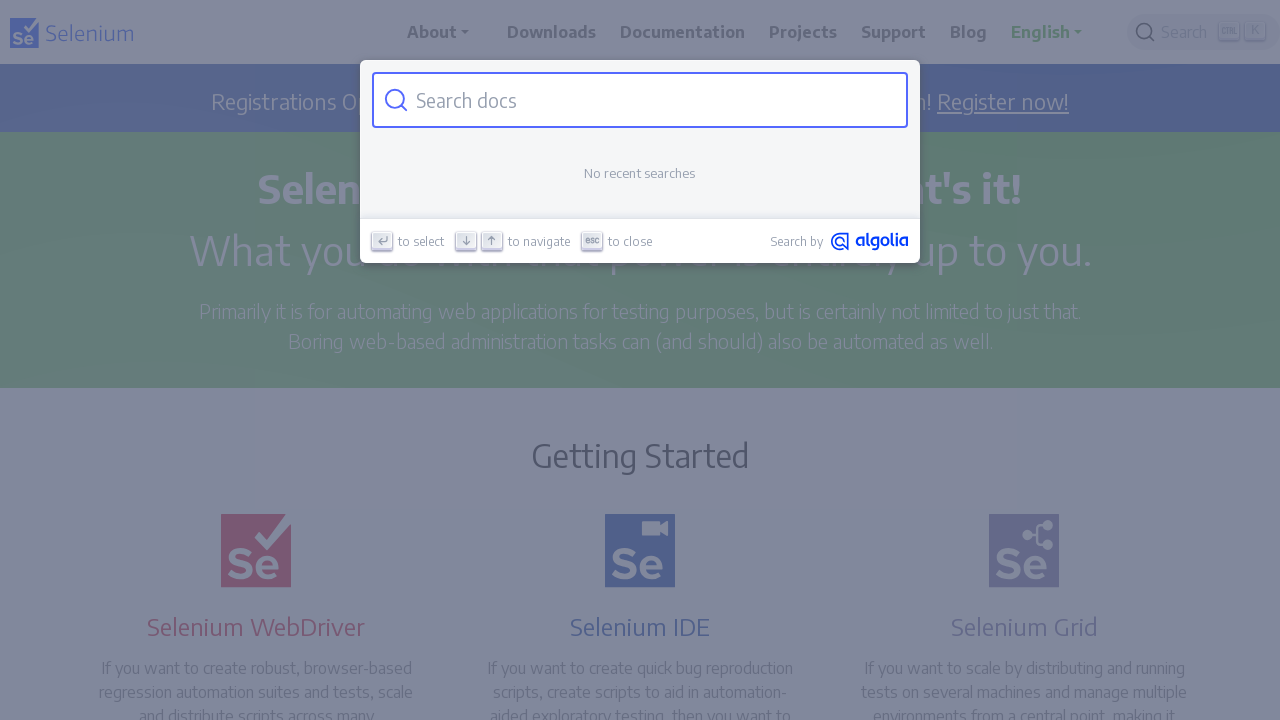

Search input field appeared
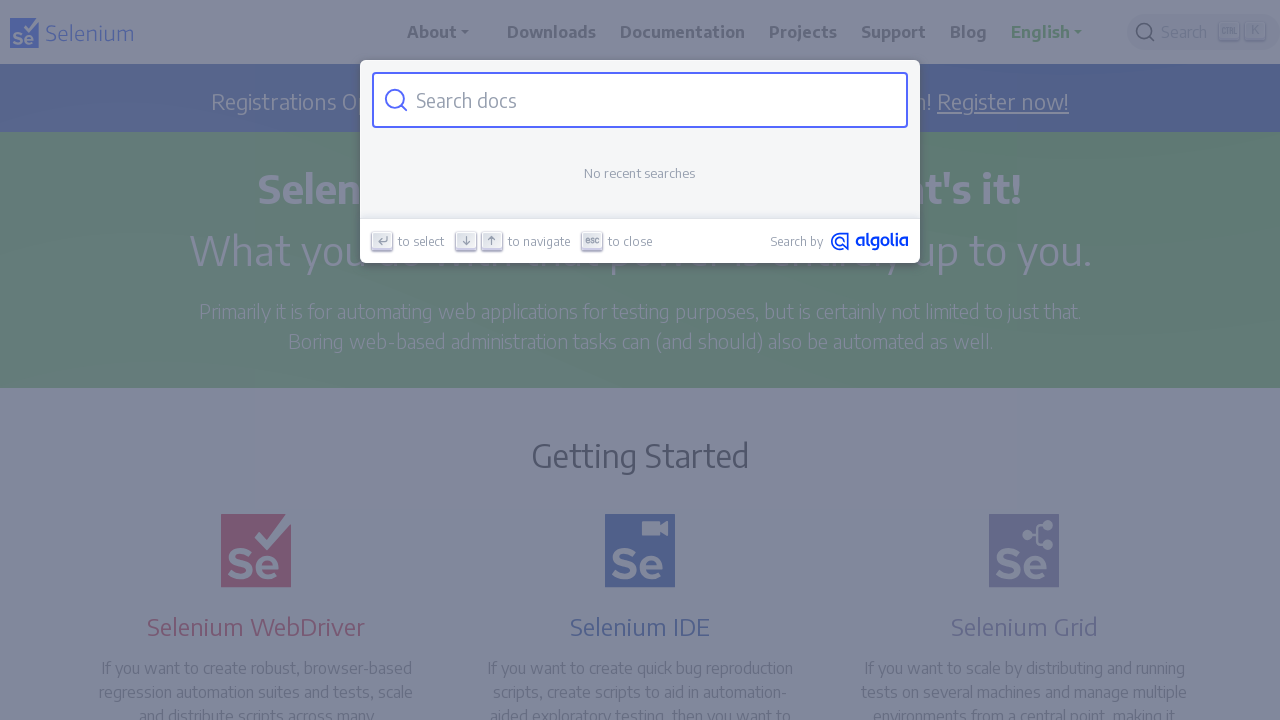

Filled search field with 'IDE' on #docsearch-input
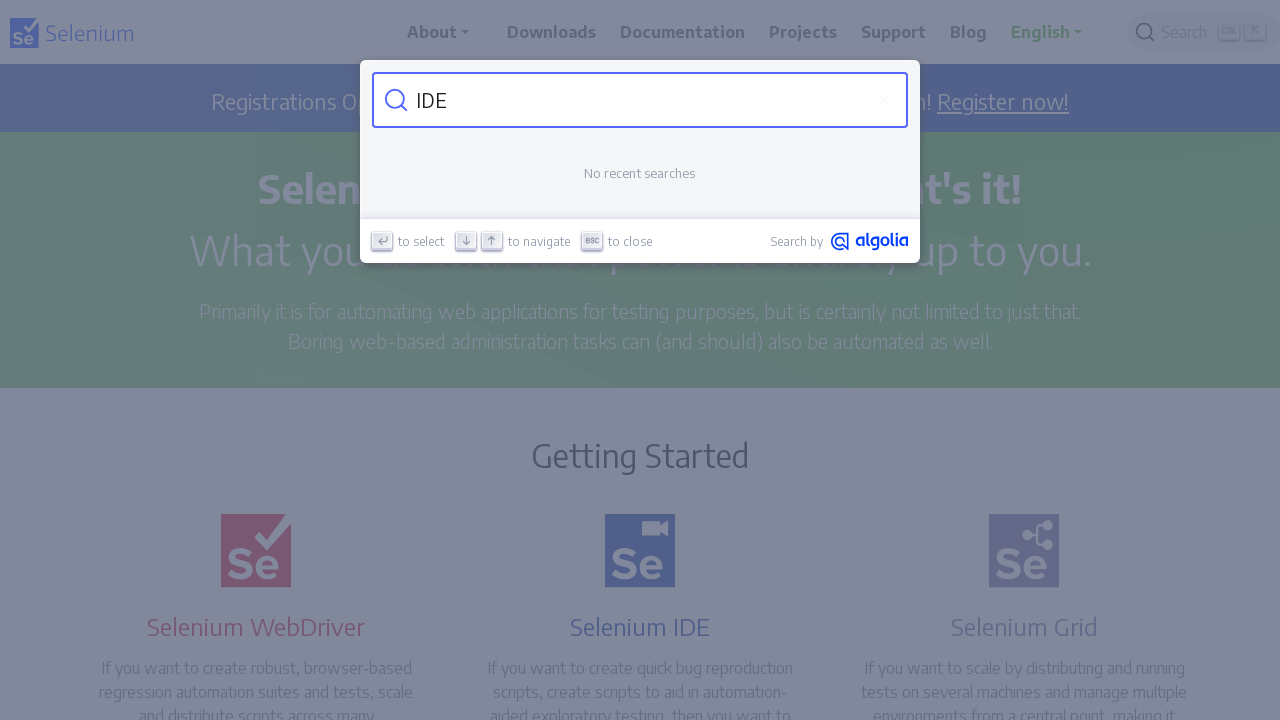

Pressed Enter to submit search query on #docsearch-input
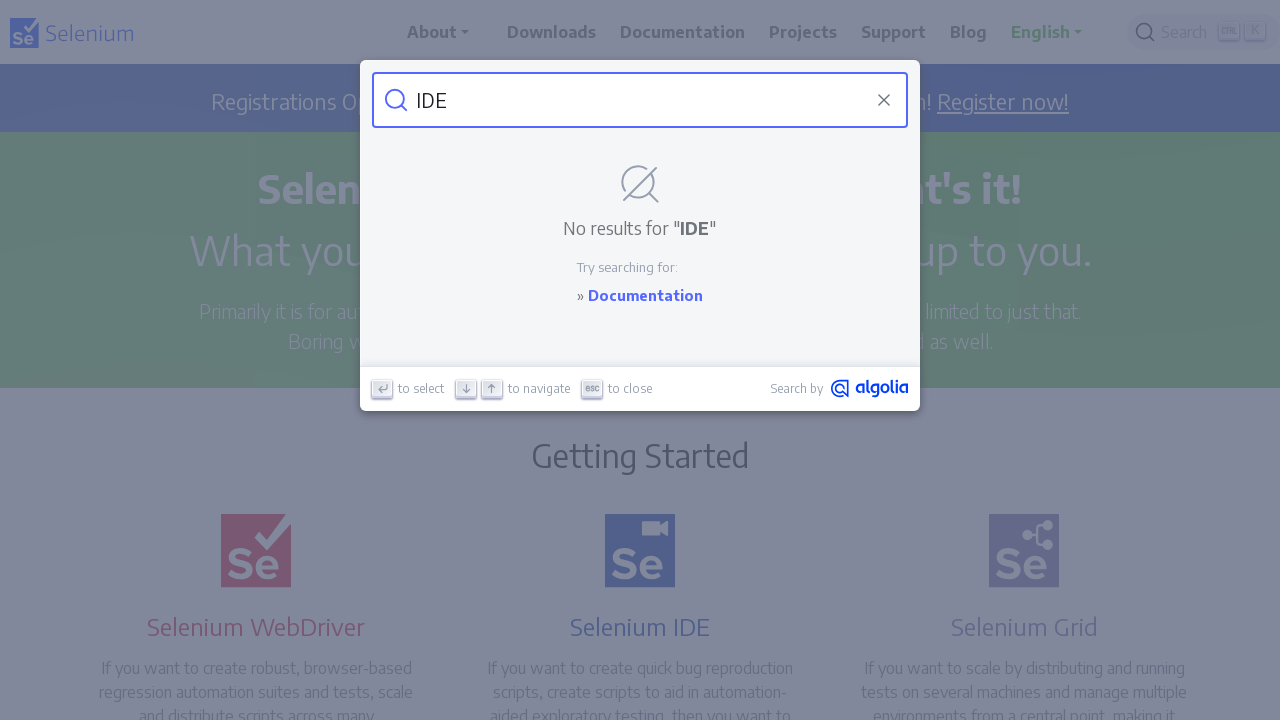

Search results page loaded with h1 heading
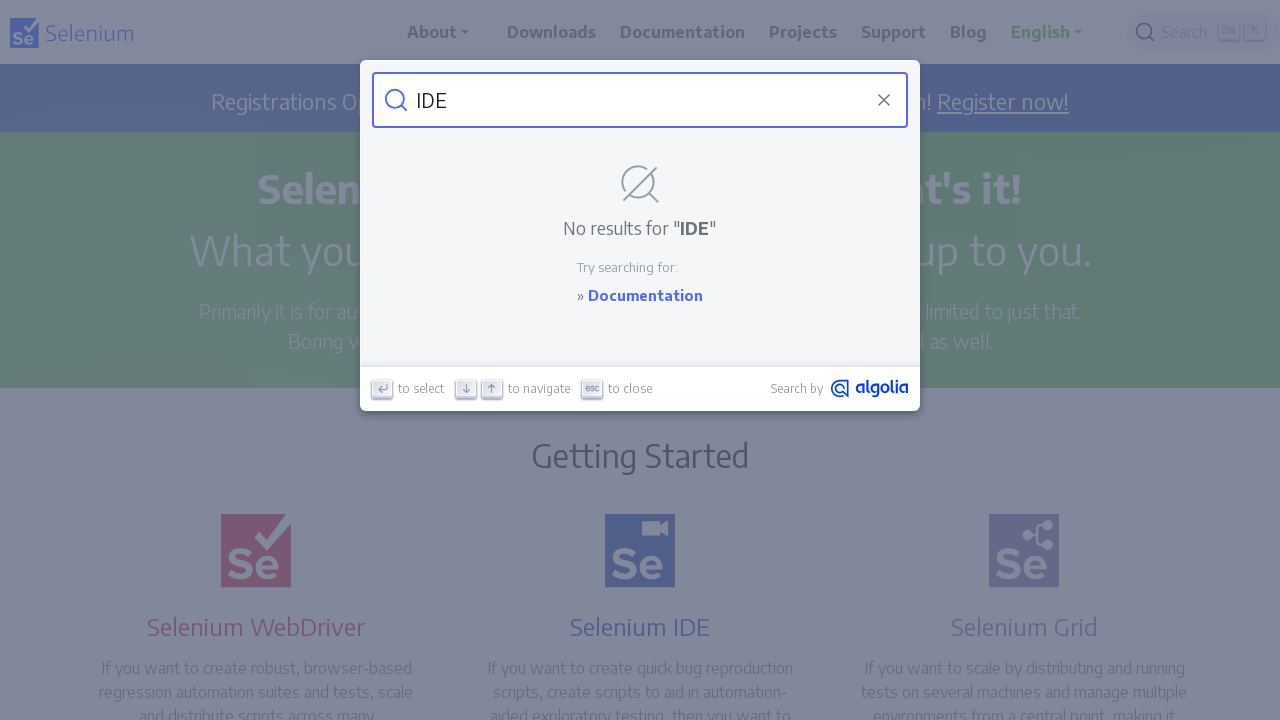

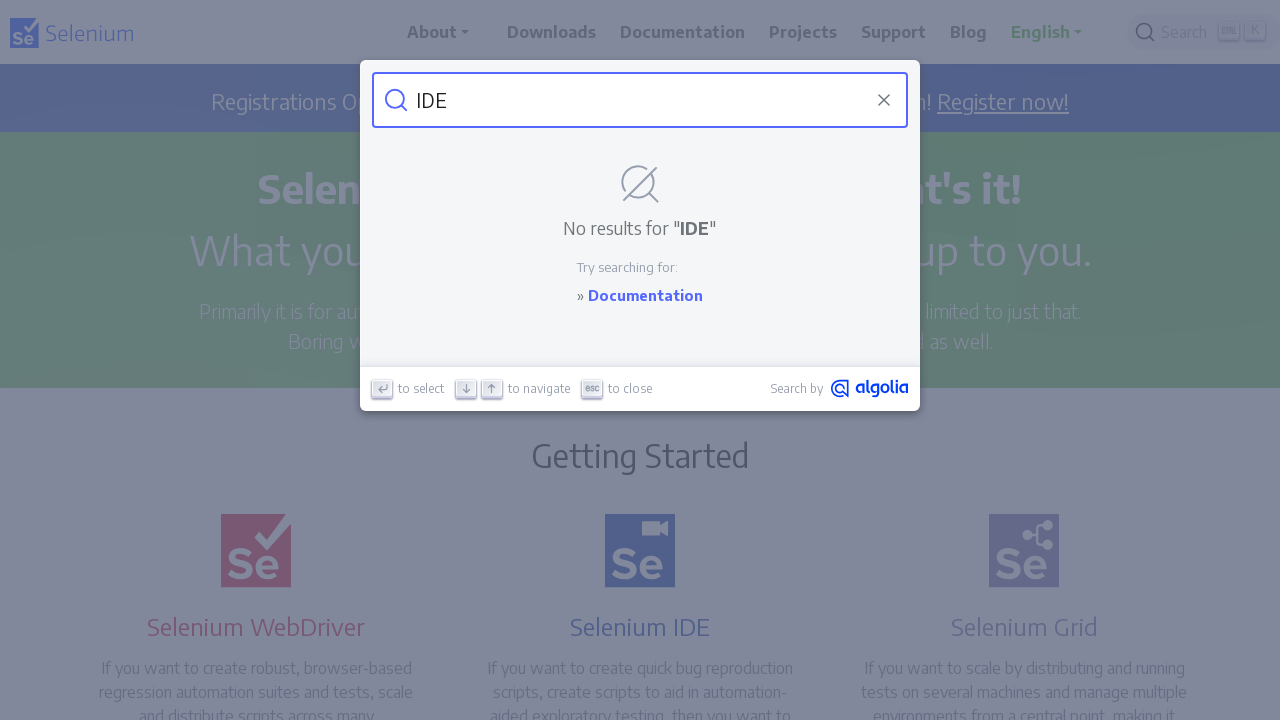